Searches for products containing "ca", verifies 4 products are visible, finds "Cashews" product and clicks its add to cart button, and validates the brand logo text

Starting URL: https://rahulshettyacademy.com/seleniumPractise/#/

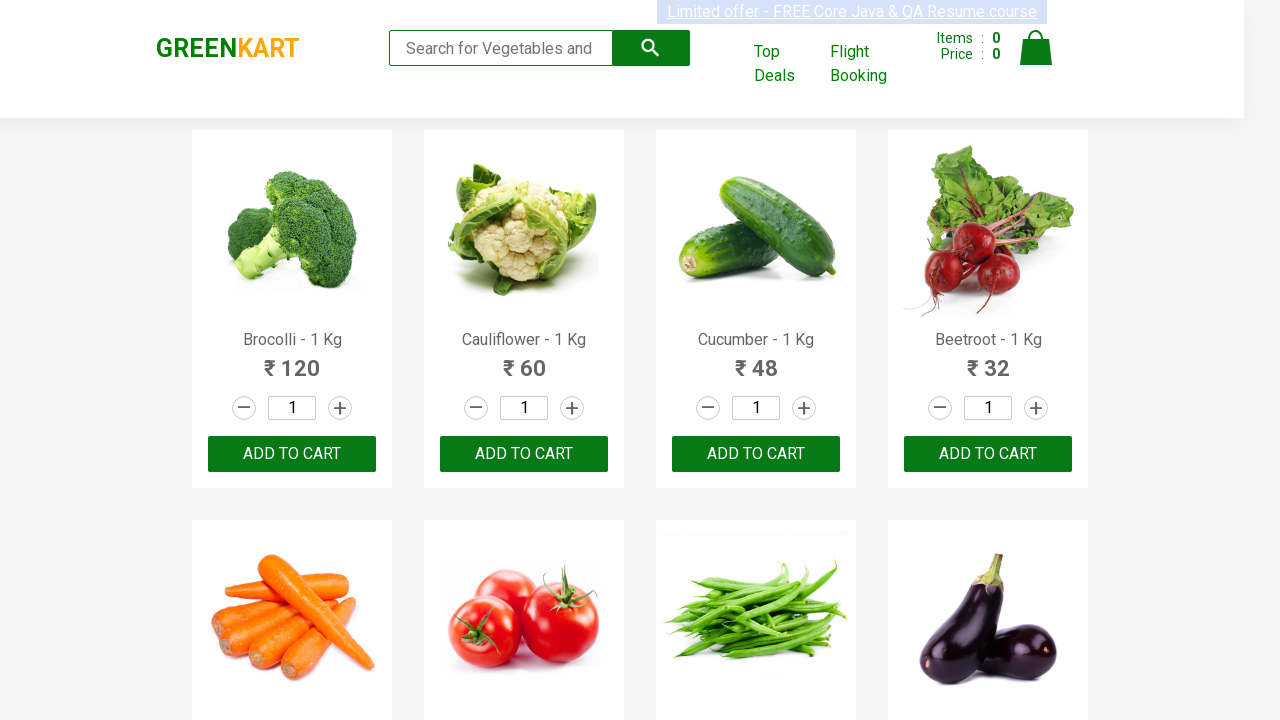

Filled search field with 'ca' on .search-keyword
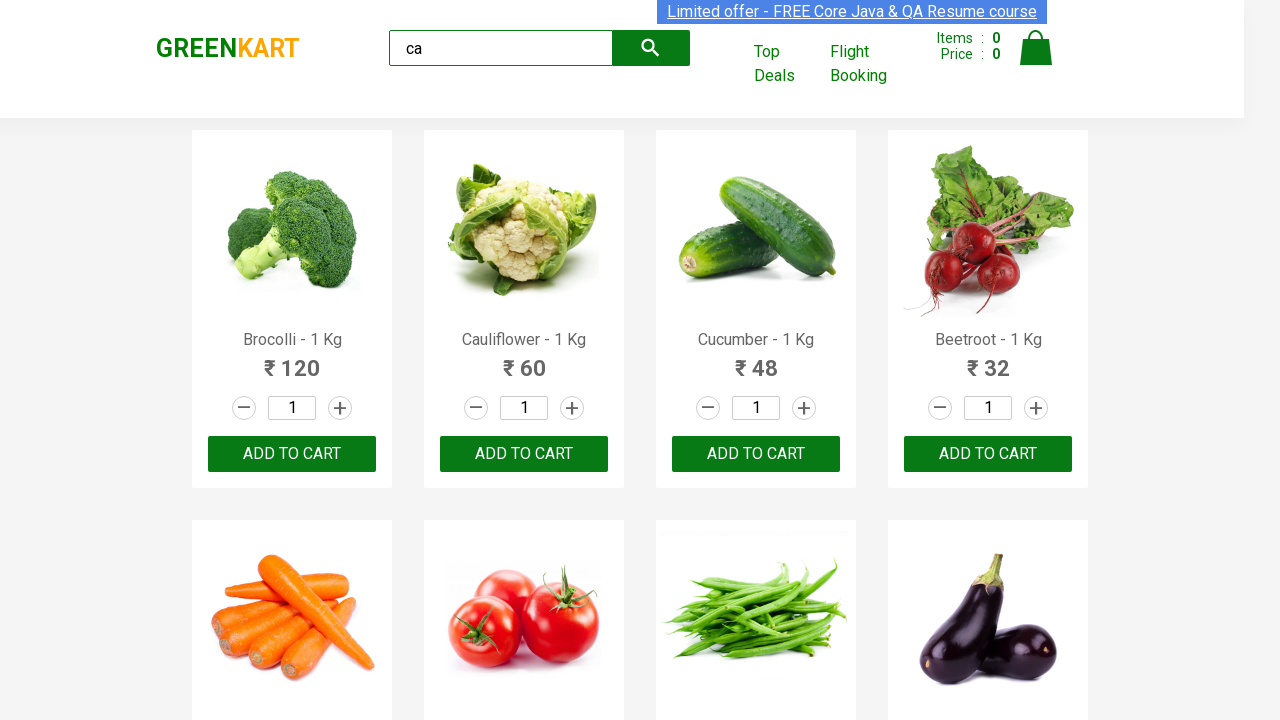

Waited for products to be filtered
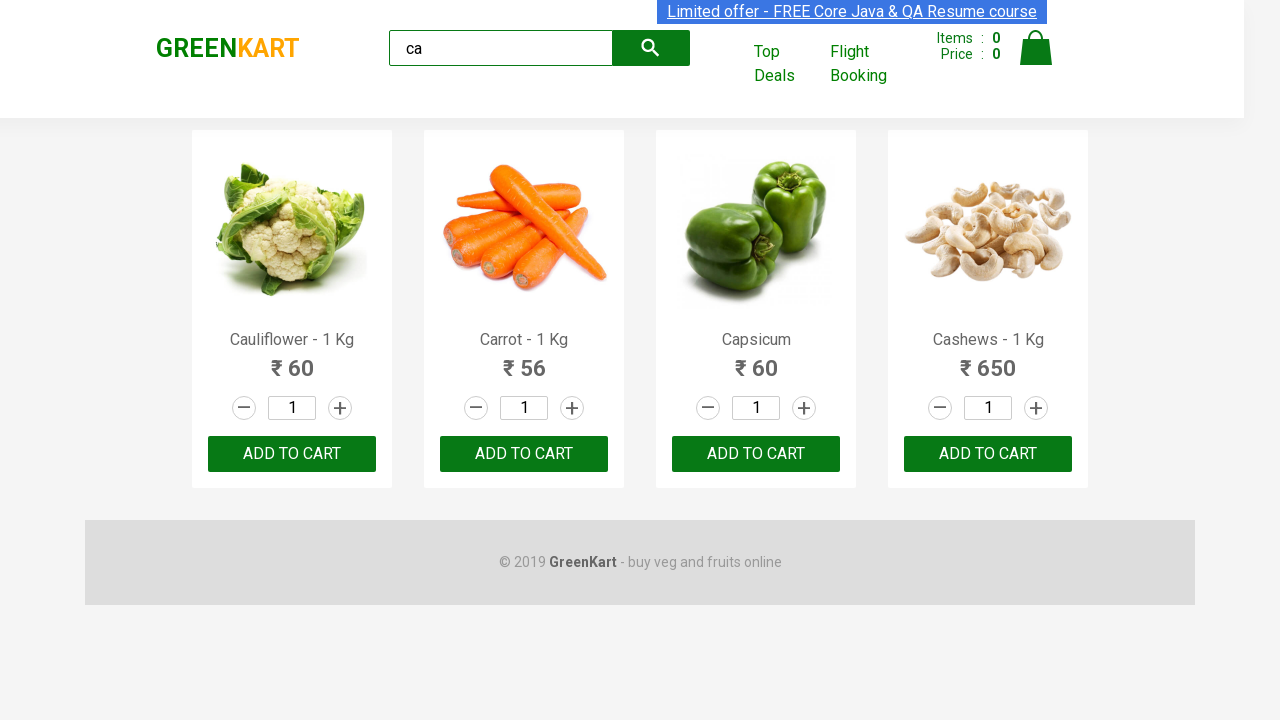

Retrieved all product elements, found 4 products visible
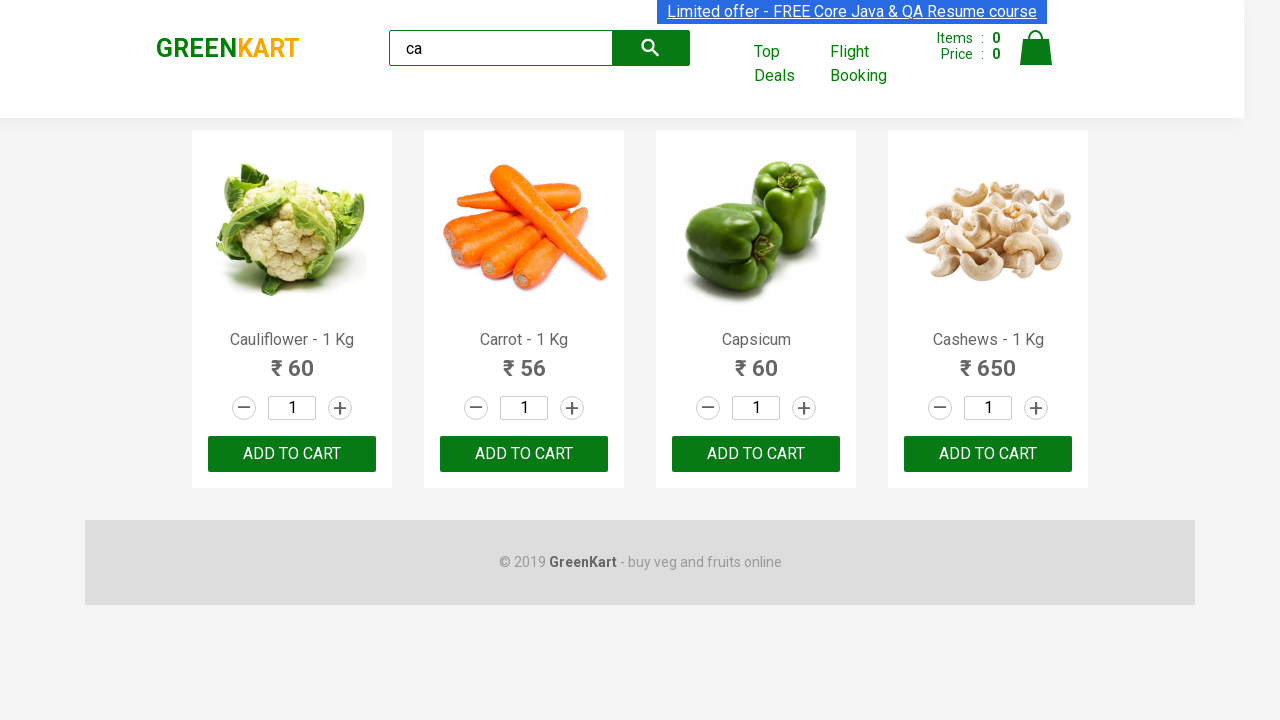

Retrieved product name: 'Cauliflower - 1 Kg'
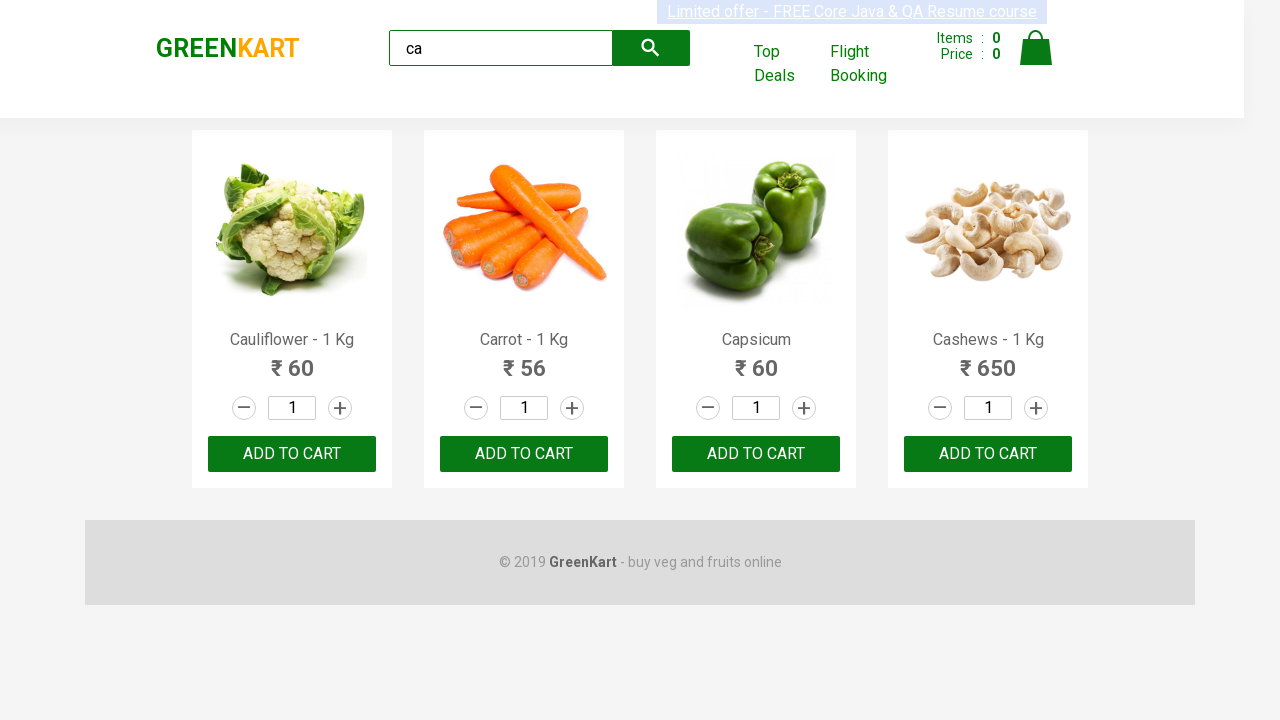

Retrieved product name: 'Carrot - 1 Kg'
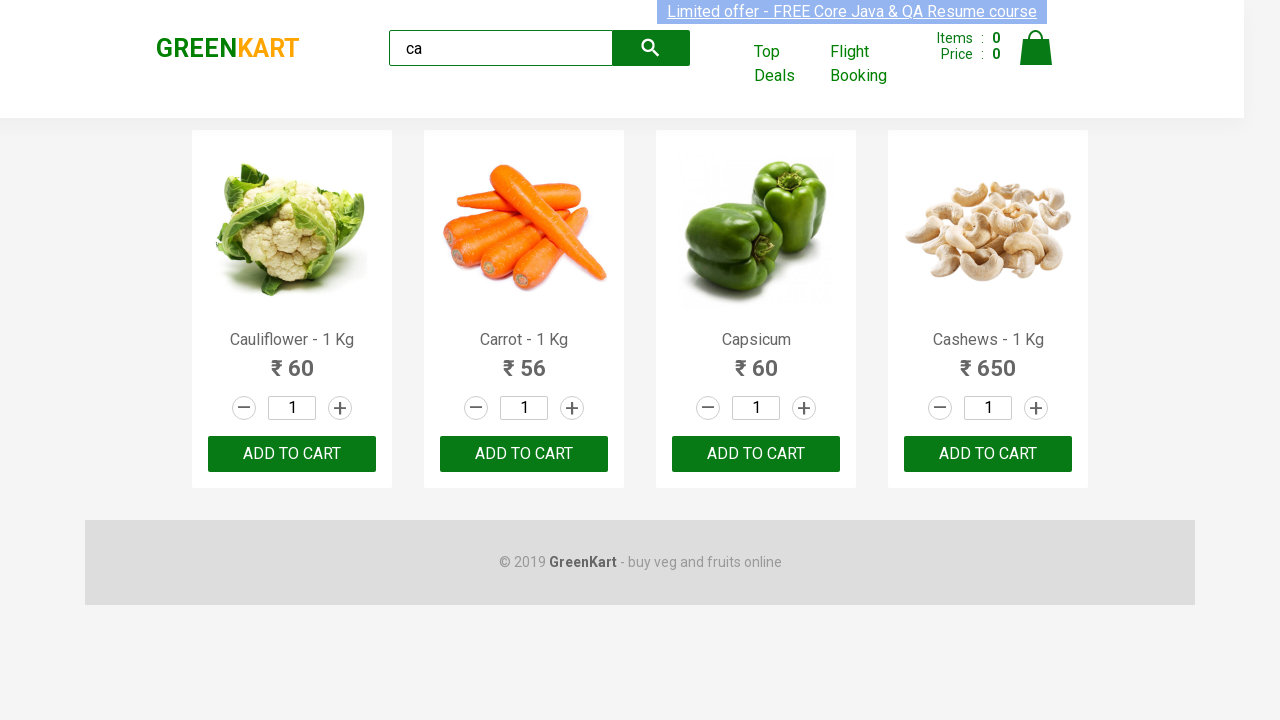

Retrieved product name: 'Capsicum'
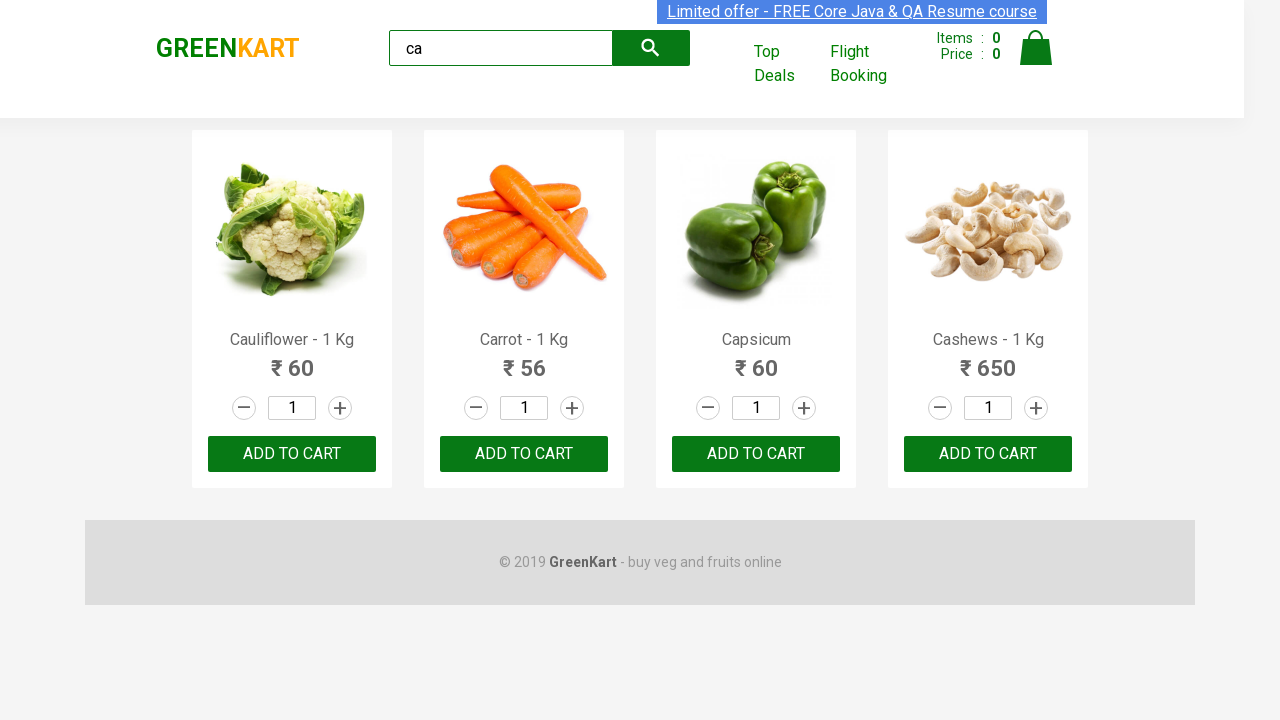

Retrieved product name: 'Cashews - 1 Kg'
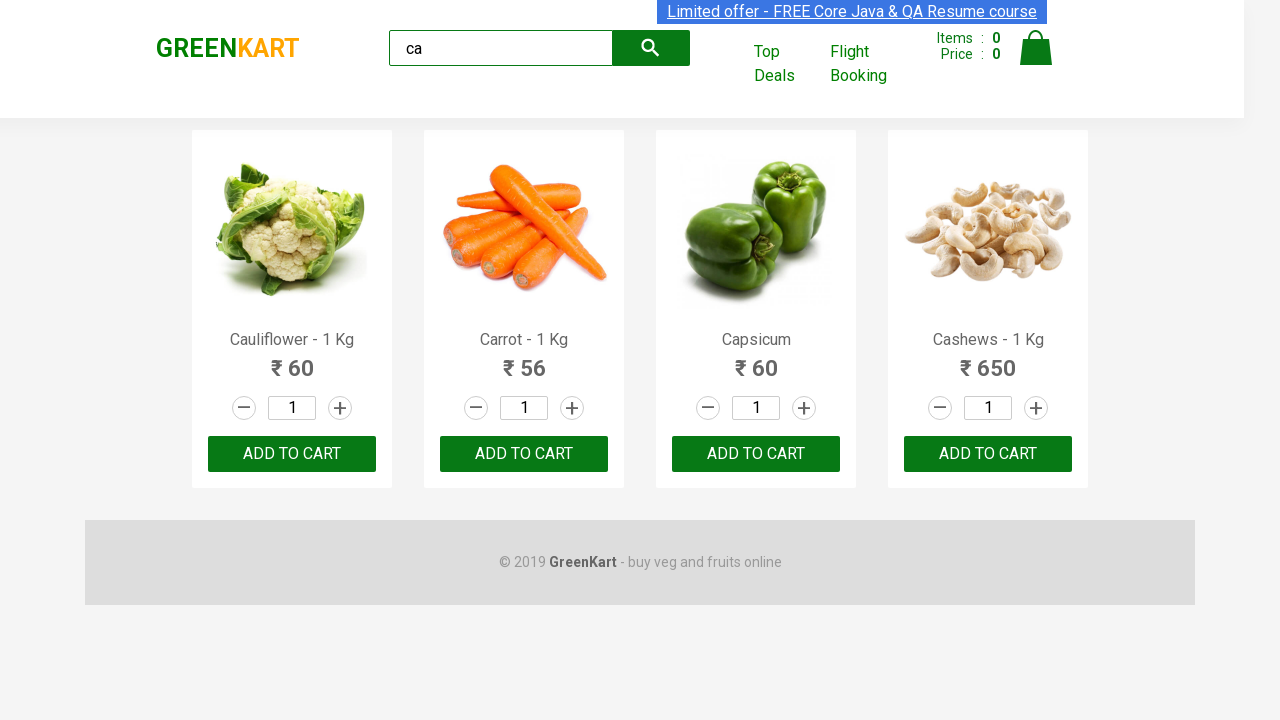

Clicked add to cart button for Cashews product at (988, 454) on .products .product >> nth=3 >> button
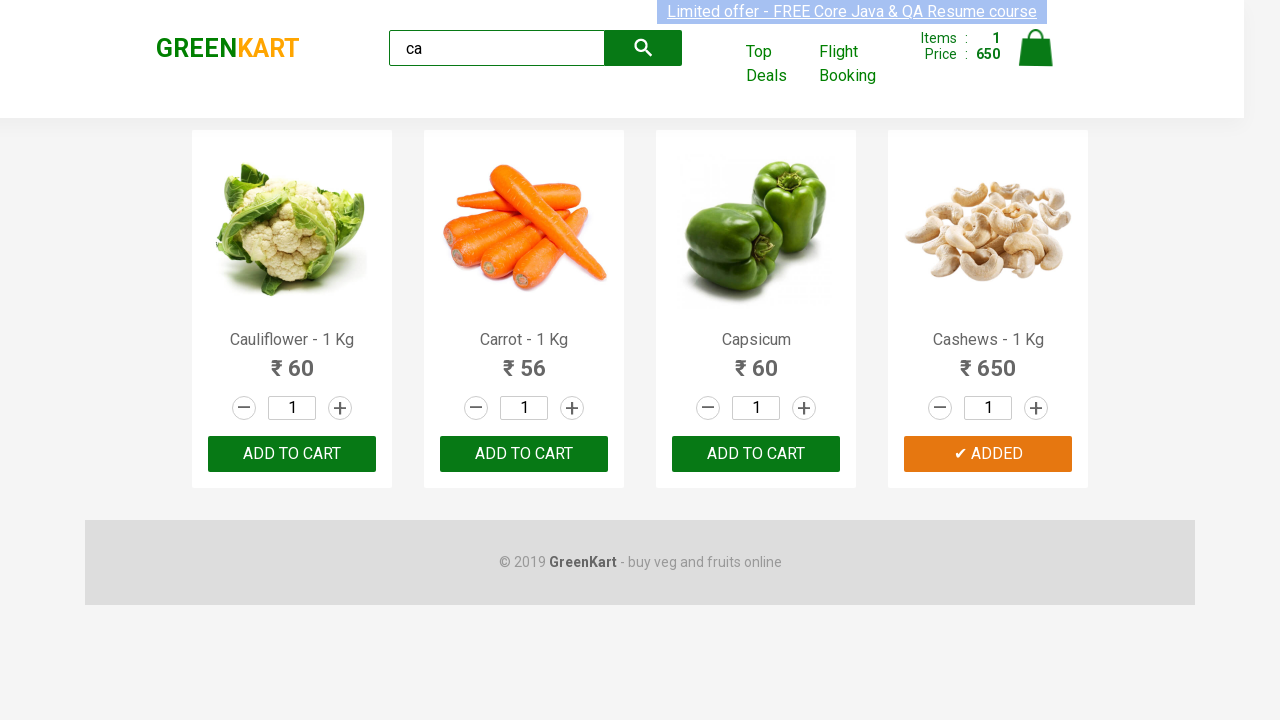

Retrieved brand logo text: 'GREENKART'
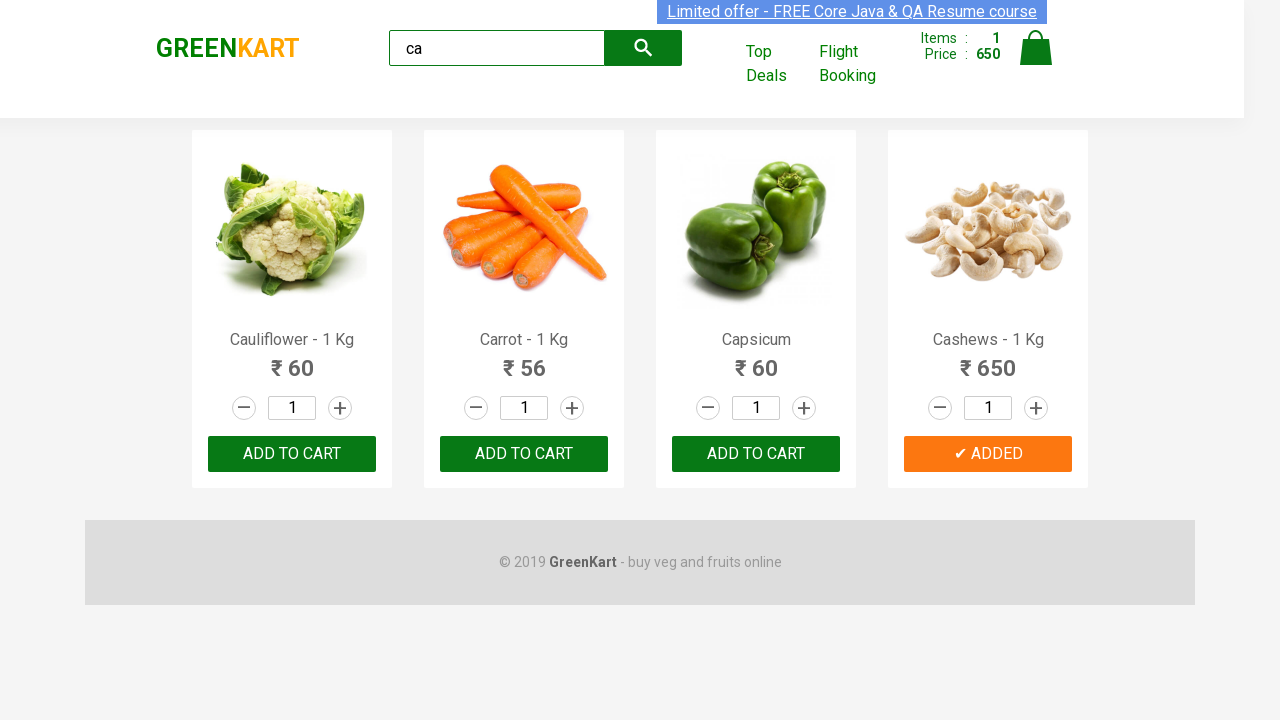

Validated brand logo text equals 'GREENKART'
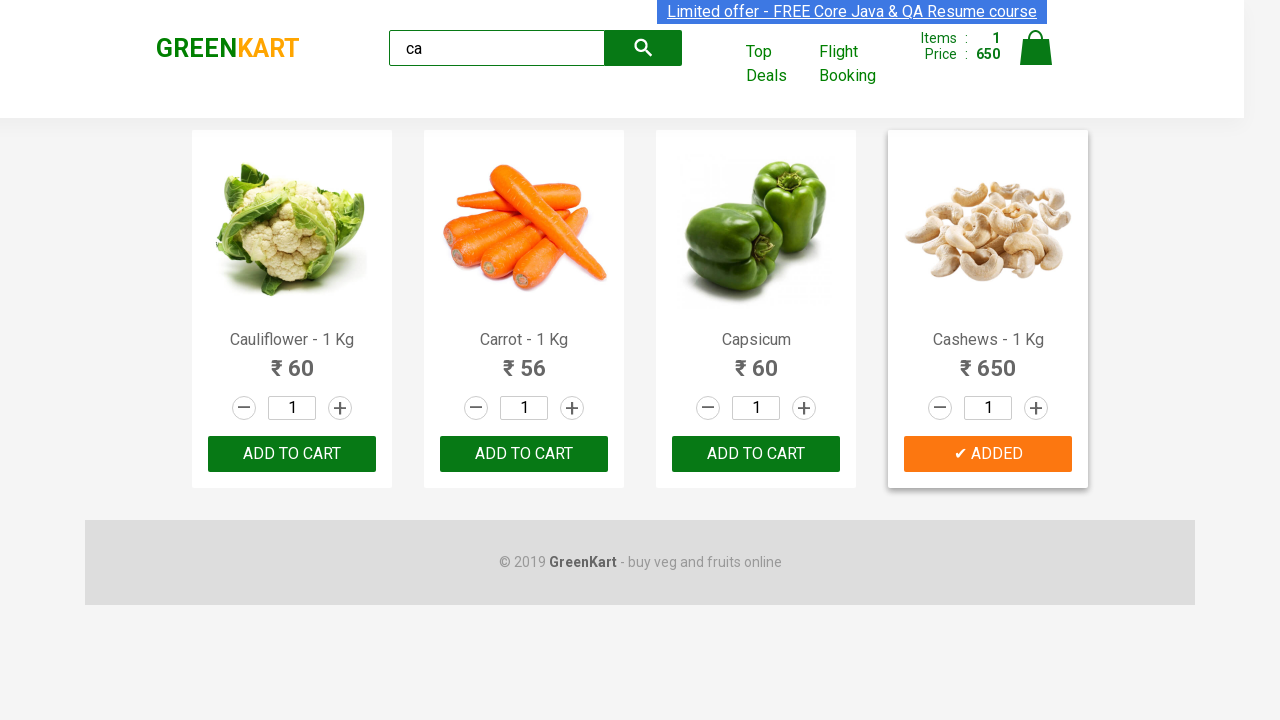

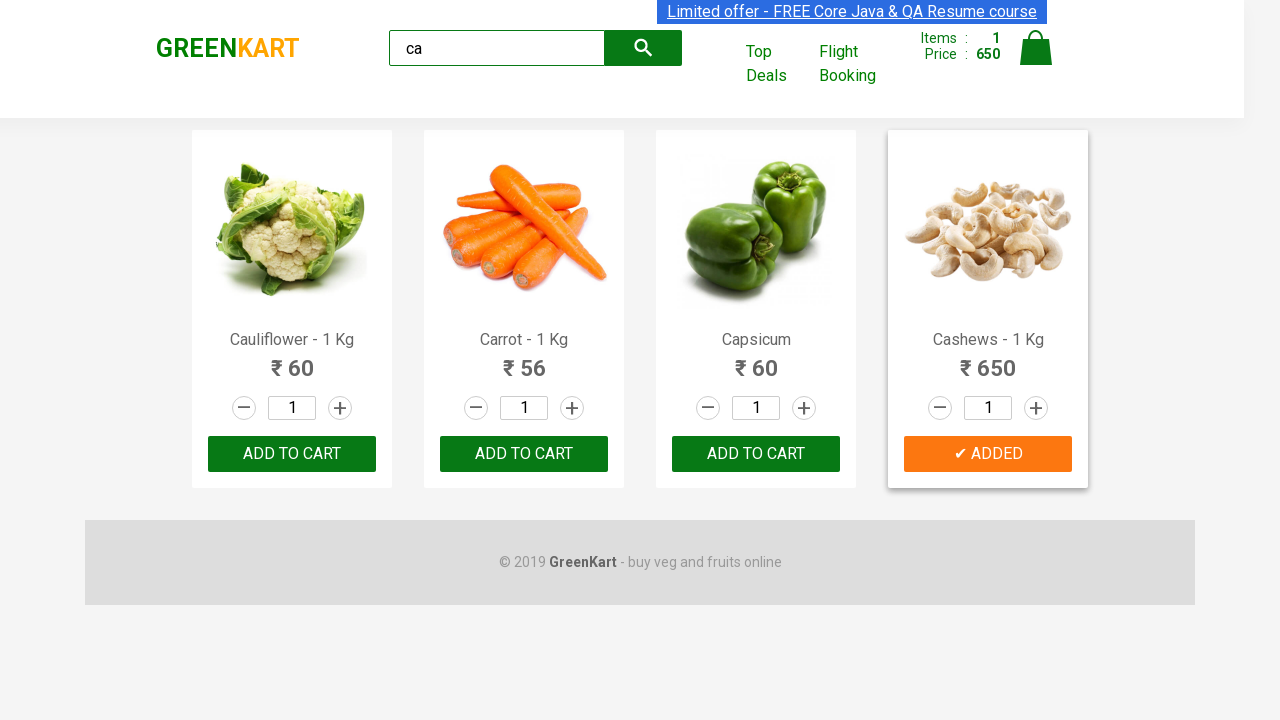